Fills out a complete registration form including personal details, contact information, skills, languages, country selection, date of birth, and password fields

Starting URL: https://demo.automationtesting.in/Register.html

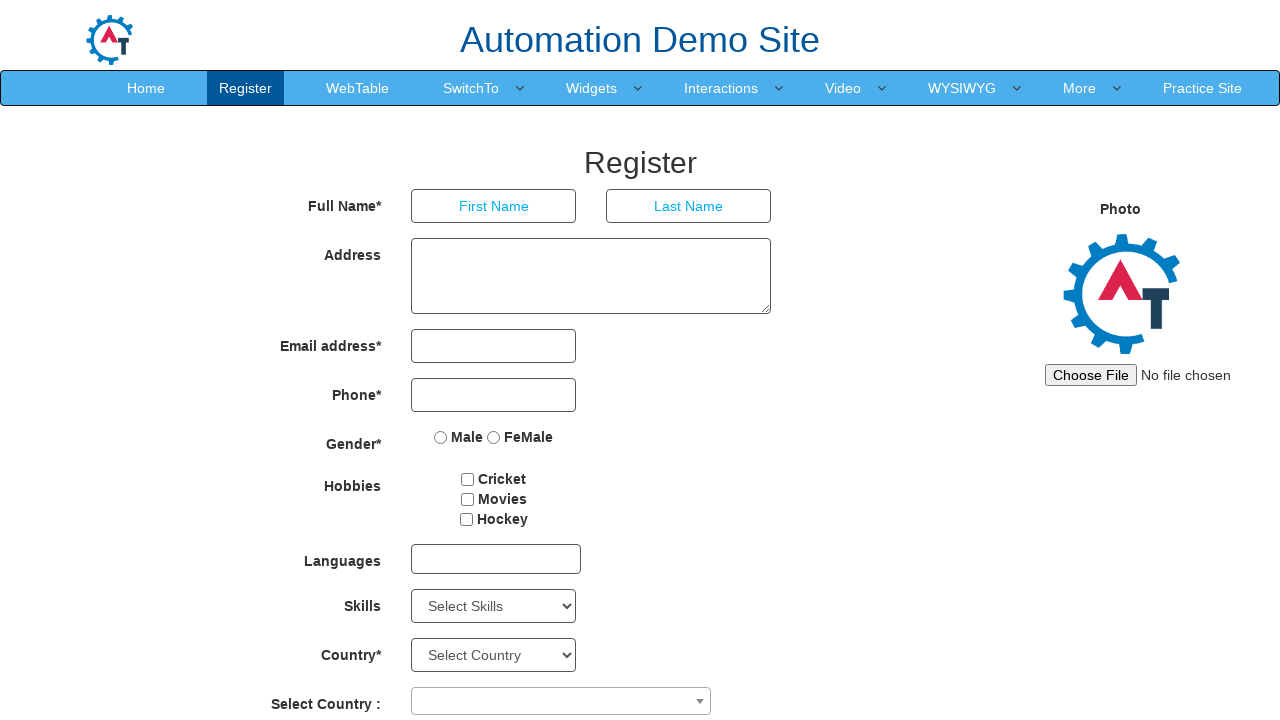

Filled First Name field with 'Pranay' on input[placeholder='First Name']
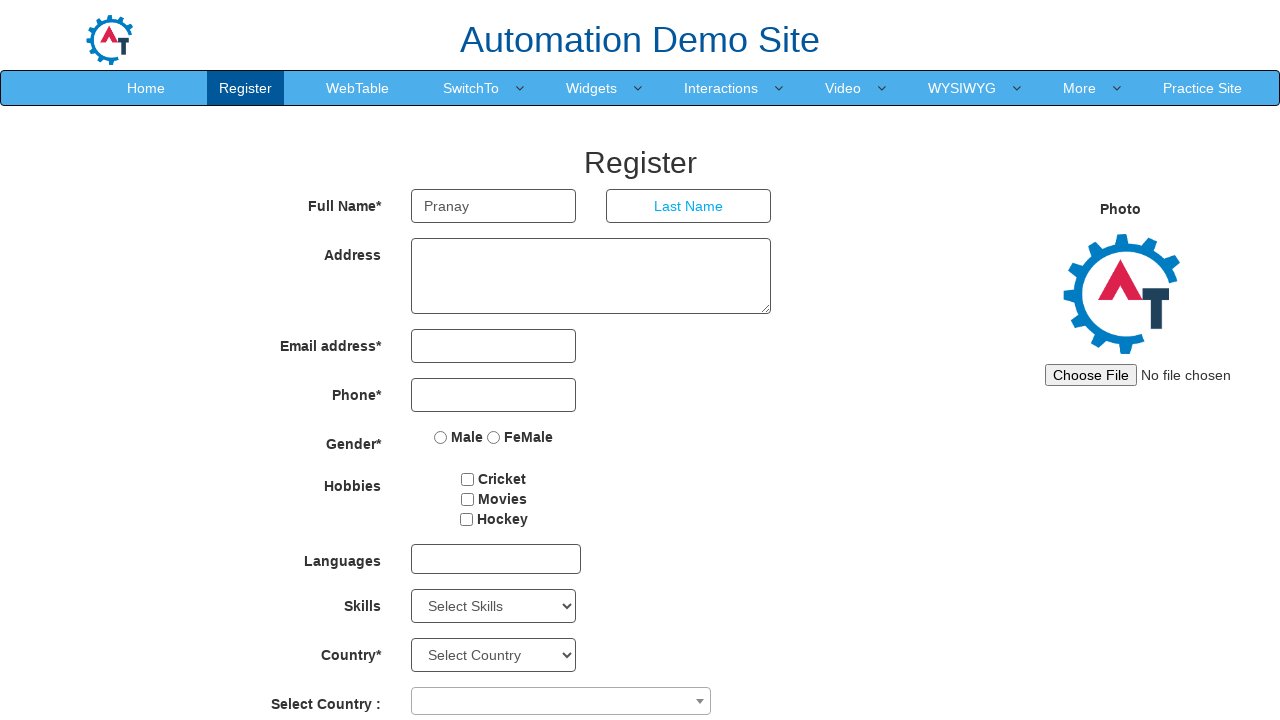

Filled Last Name field with 'Khajindar' on input[placeholder='Last Name']
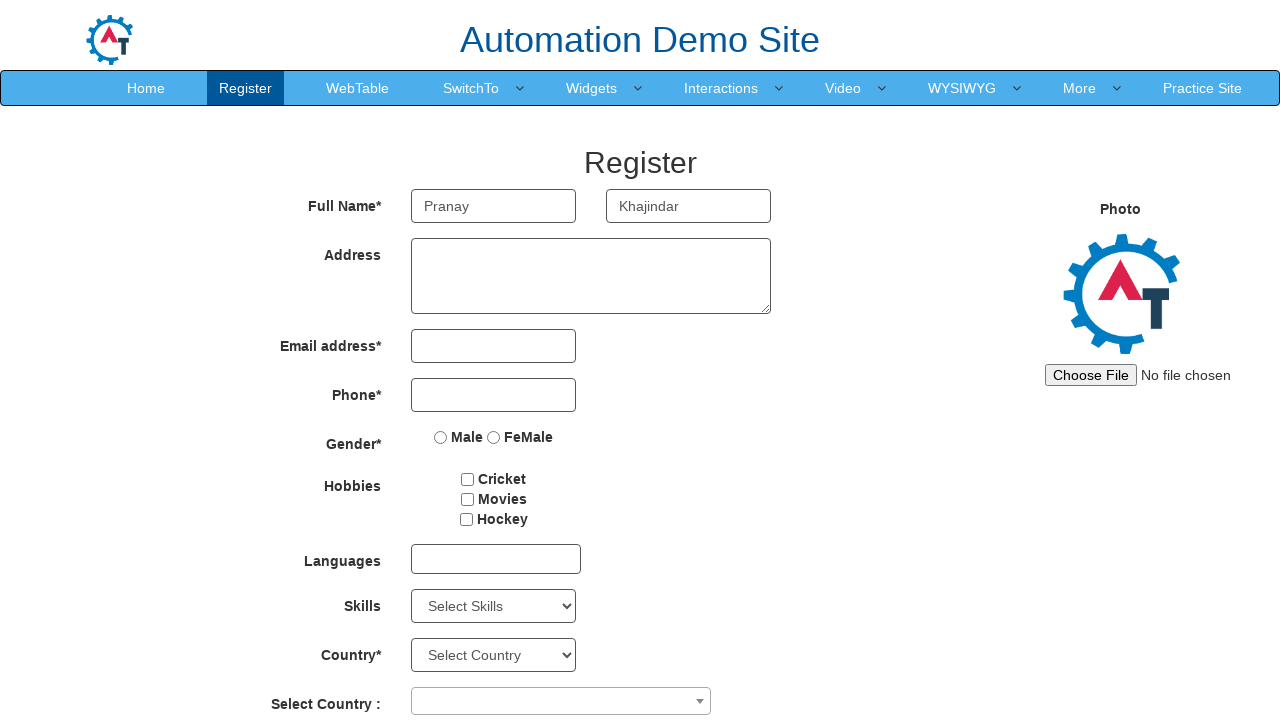

Filled Address field with full address on form#basicBootstrapForm div:nth-child(2) textarea
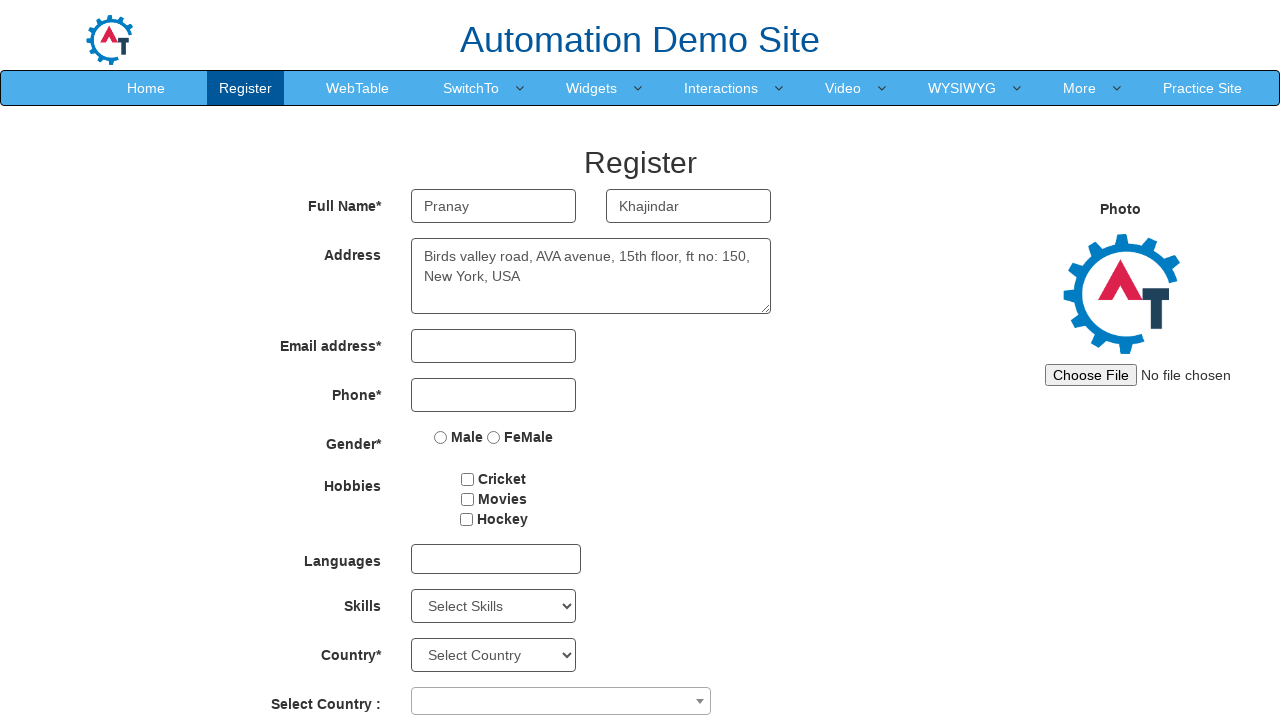

Filled Email field with 'testuser@gmail.com' on form#basicBootstrapForm div:nth-child(3) input
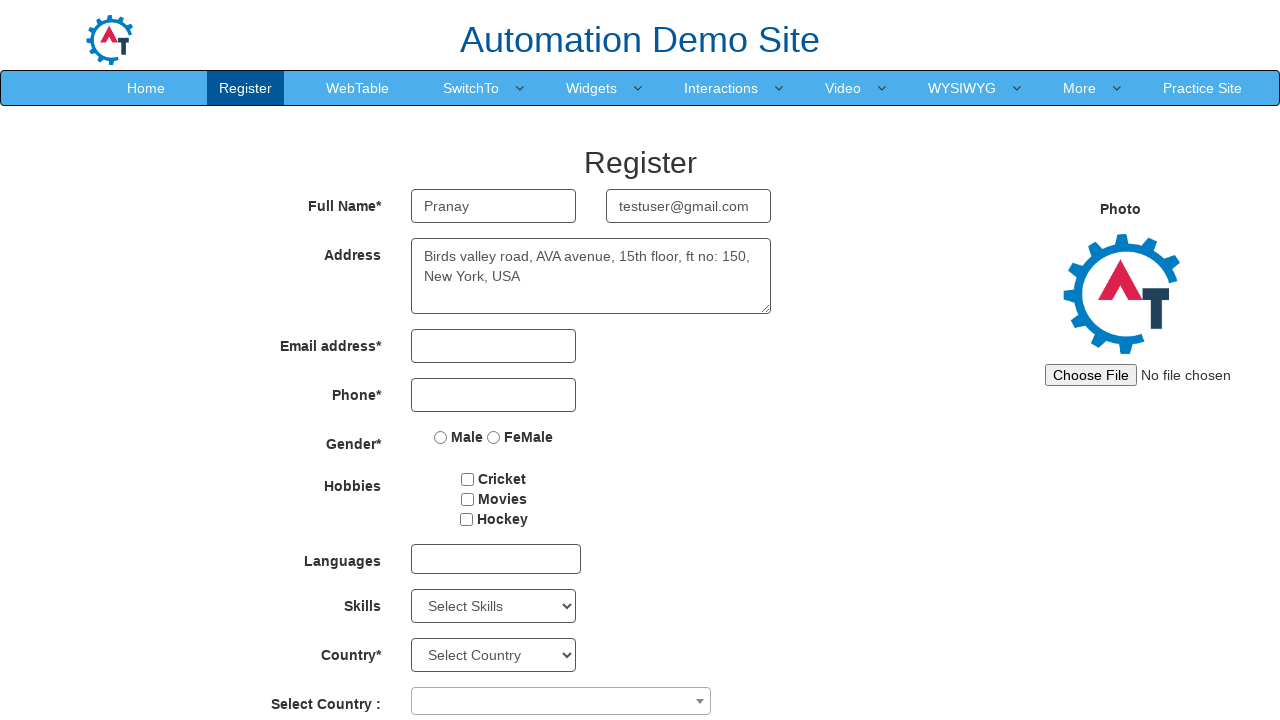

Filled Phone Number field with '15506552222' on form#basicBootstrapForm div:nth-child(4) input
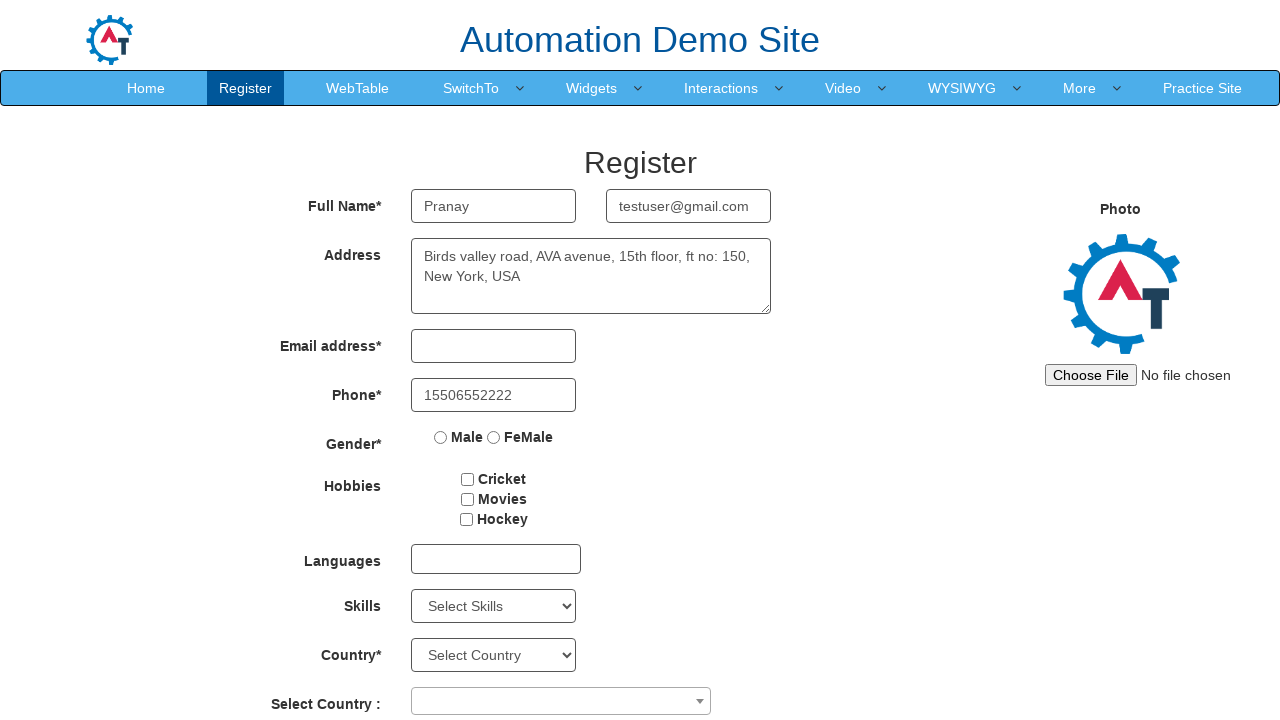

Selected Gender as 'Male' at (441, 437) on form#basicBootstrapForm div:nth-child(5) input[value='Male']
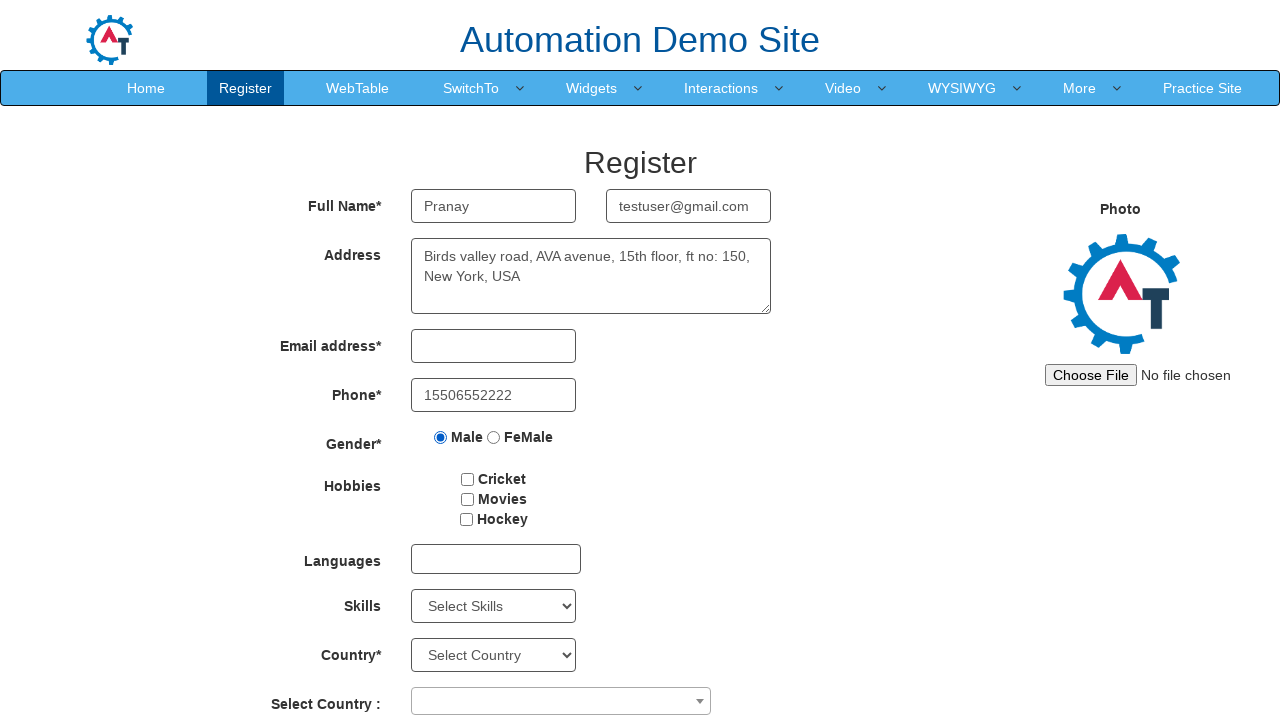

Selected Hobby checkbox for 'Movies' at (466, 519) on form#basicBootstrapForm div:nth-child(6) div:nth-child(3) input
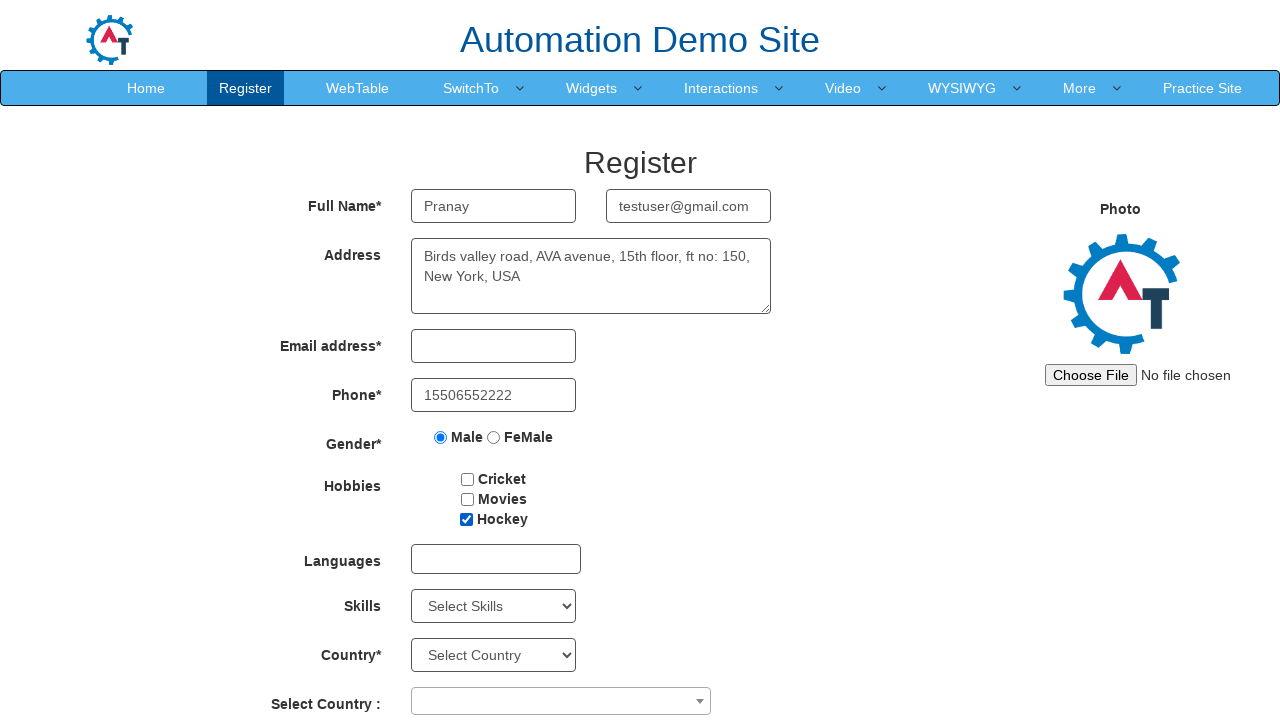

Opened languages dropdown at (496, 559) on div#msdd
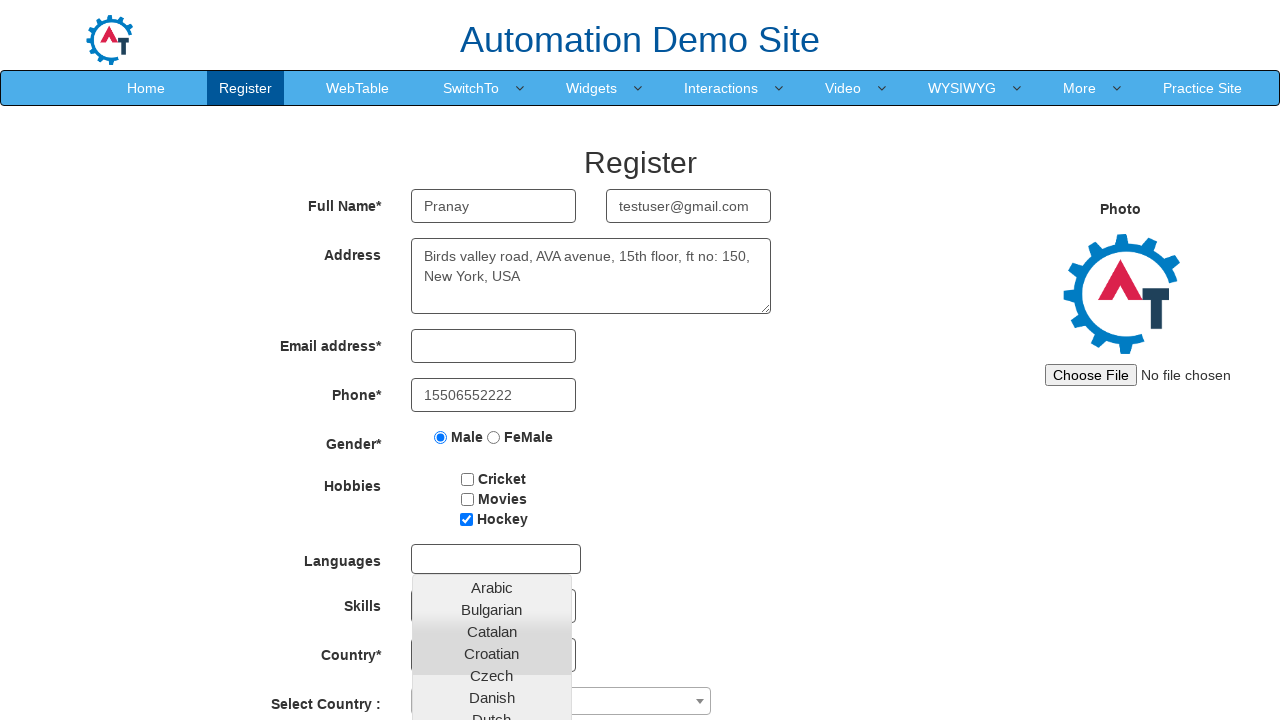

Selected 'English' language at (492, 458) on div.form-group:nth-child(7) multi-select ul li:nth-child(8)
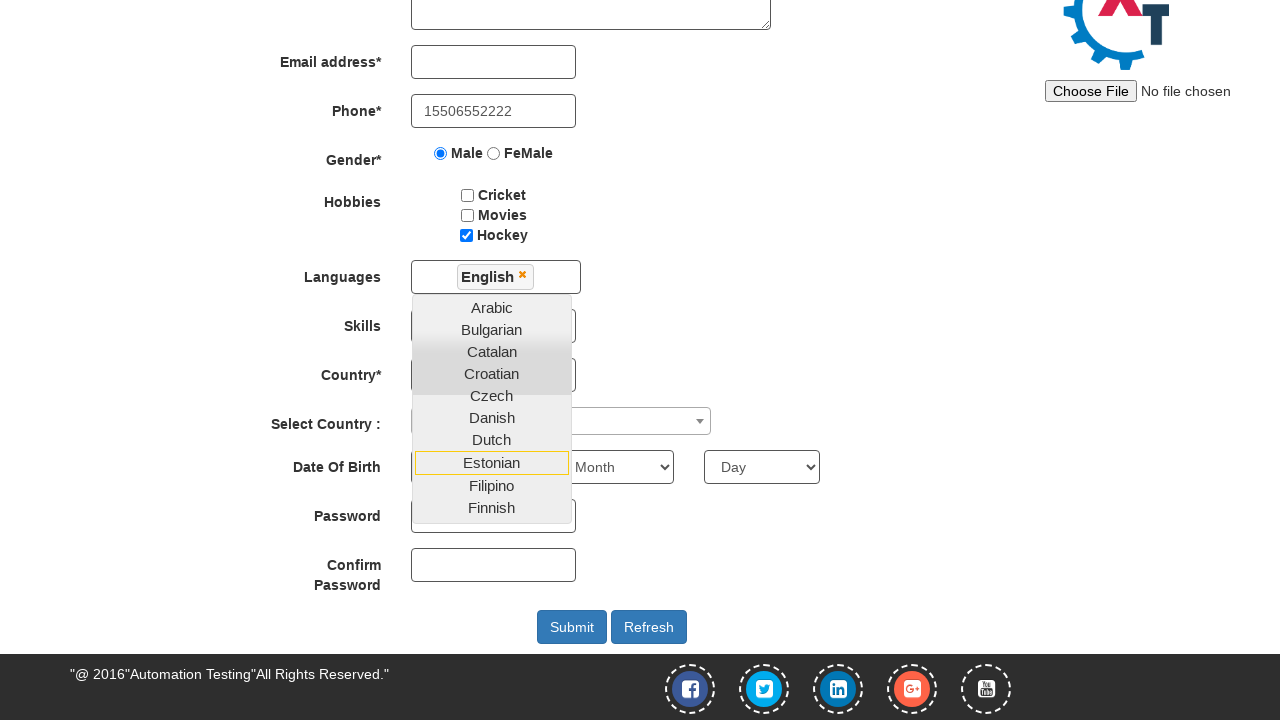

Selected 'German' language at (492, 409) on div.form-group:nth-child(7) multi-select ul li:nth-child(13)
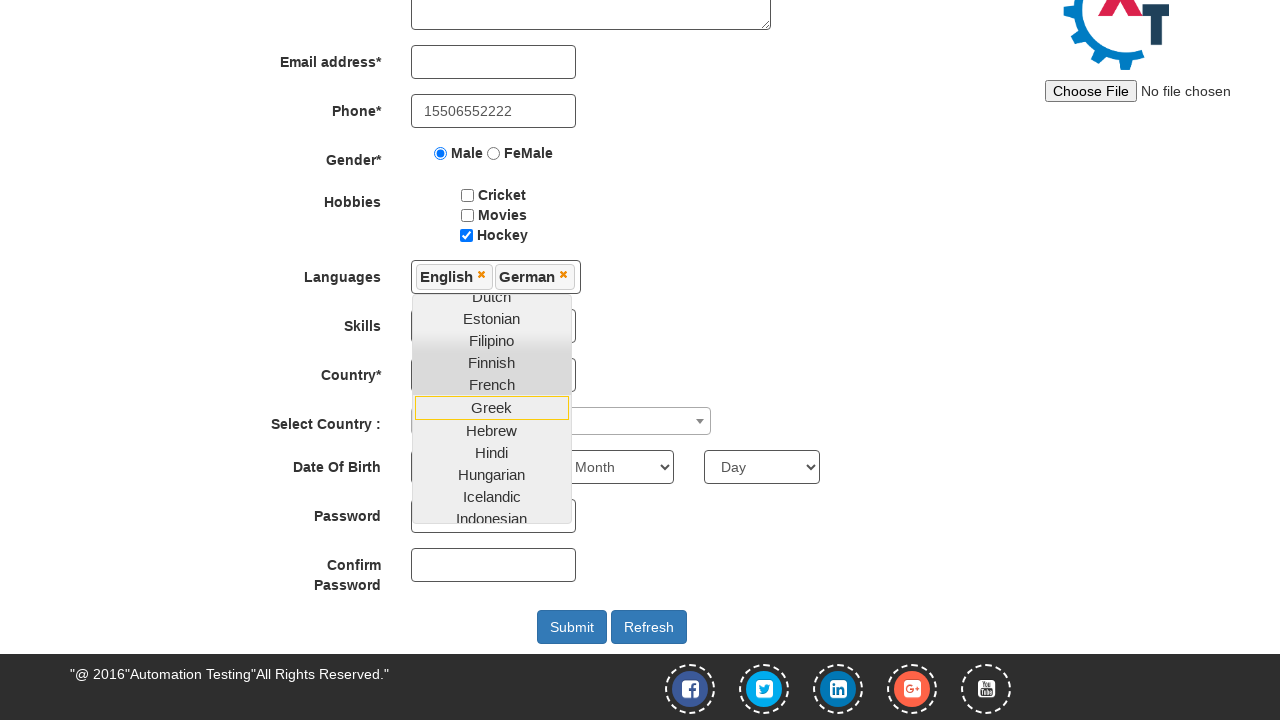

Selected 'Hindi' language at (492, 453) on div.form-group:nth-child(7) multi-select ul li:nth-child(16)
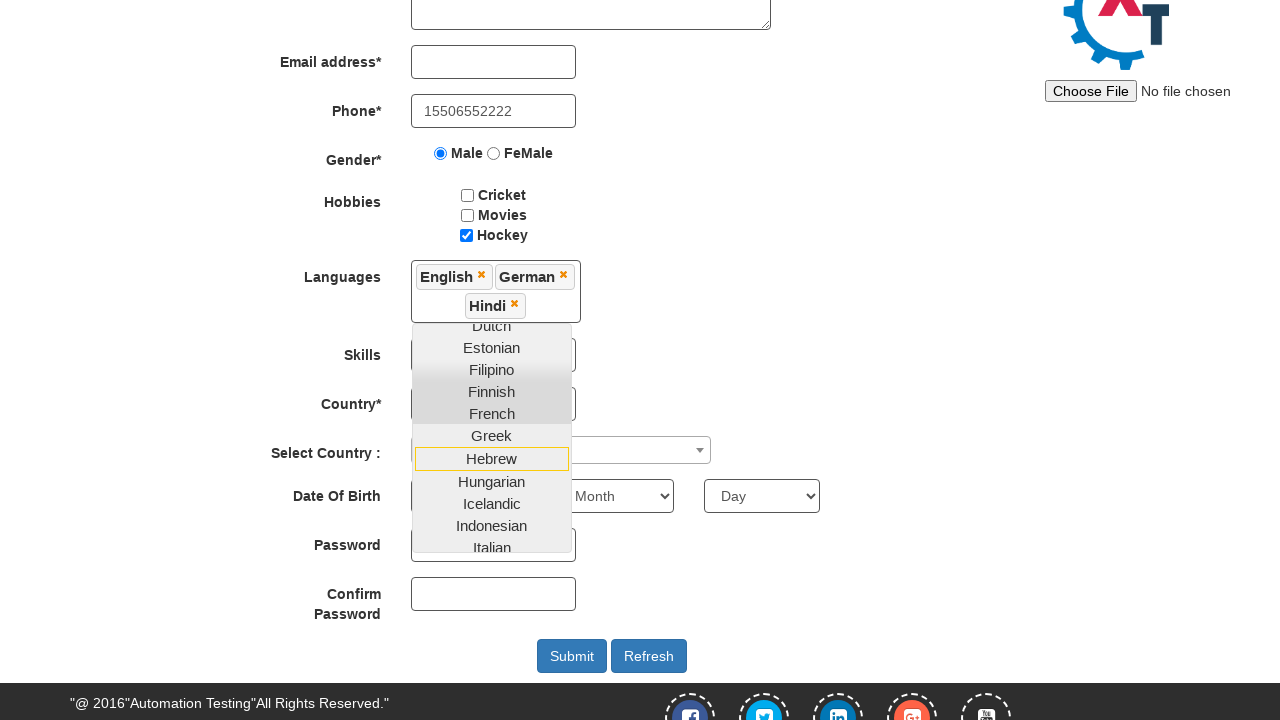

Closed language dropdown by clicking outside at (640, 35) on div.row
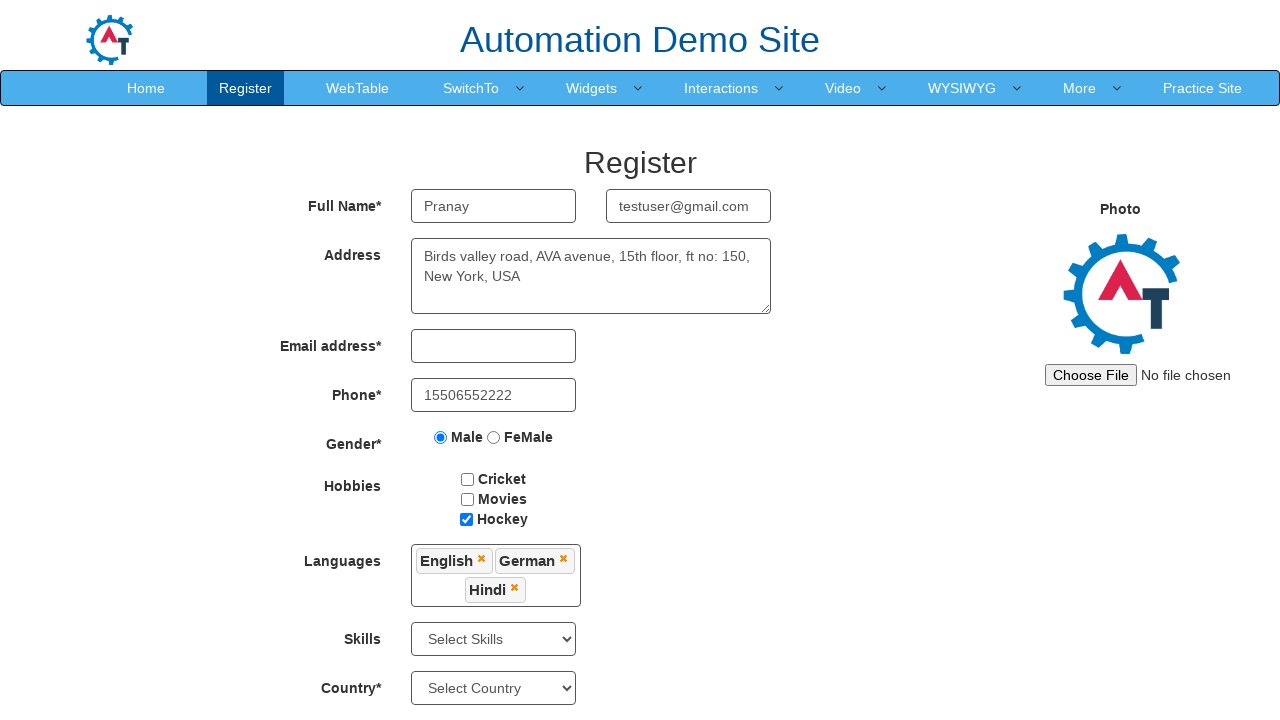

Selected 'Analytics' from Skills dropdown on select#Skills
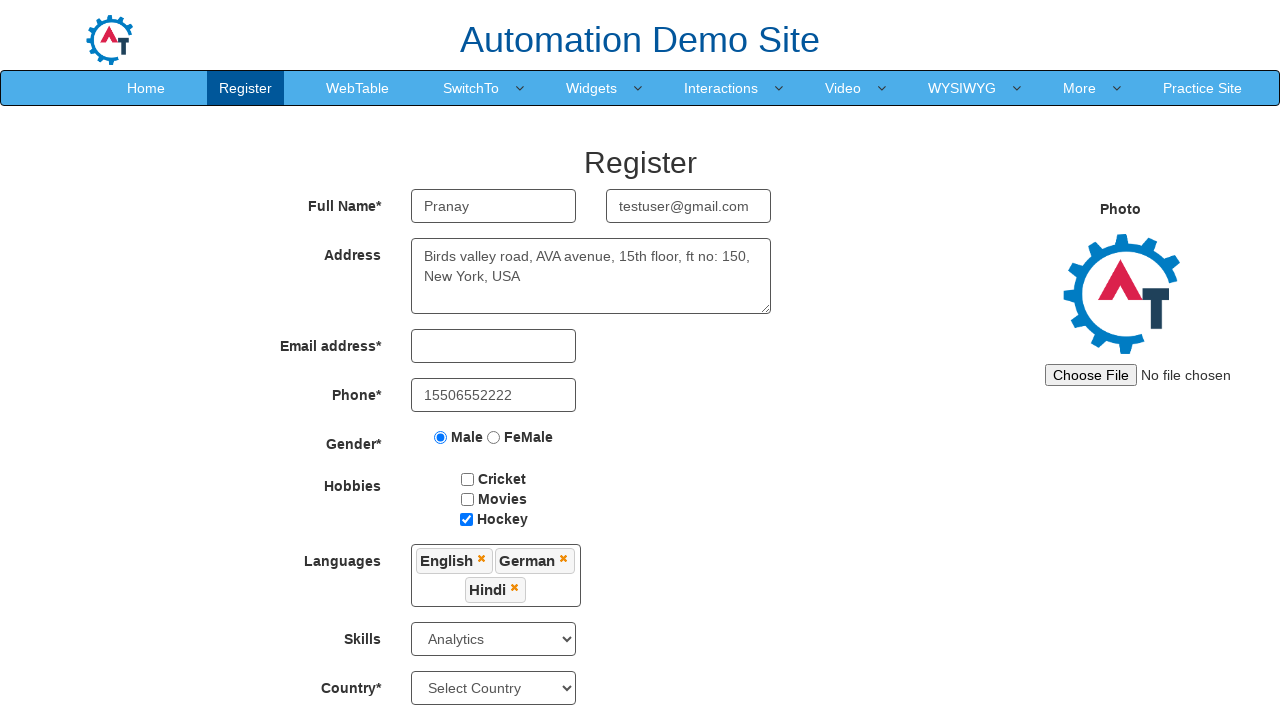

Opened country dropdown at (561, 706) on span[role='combobox']
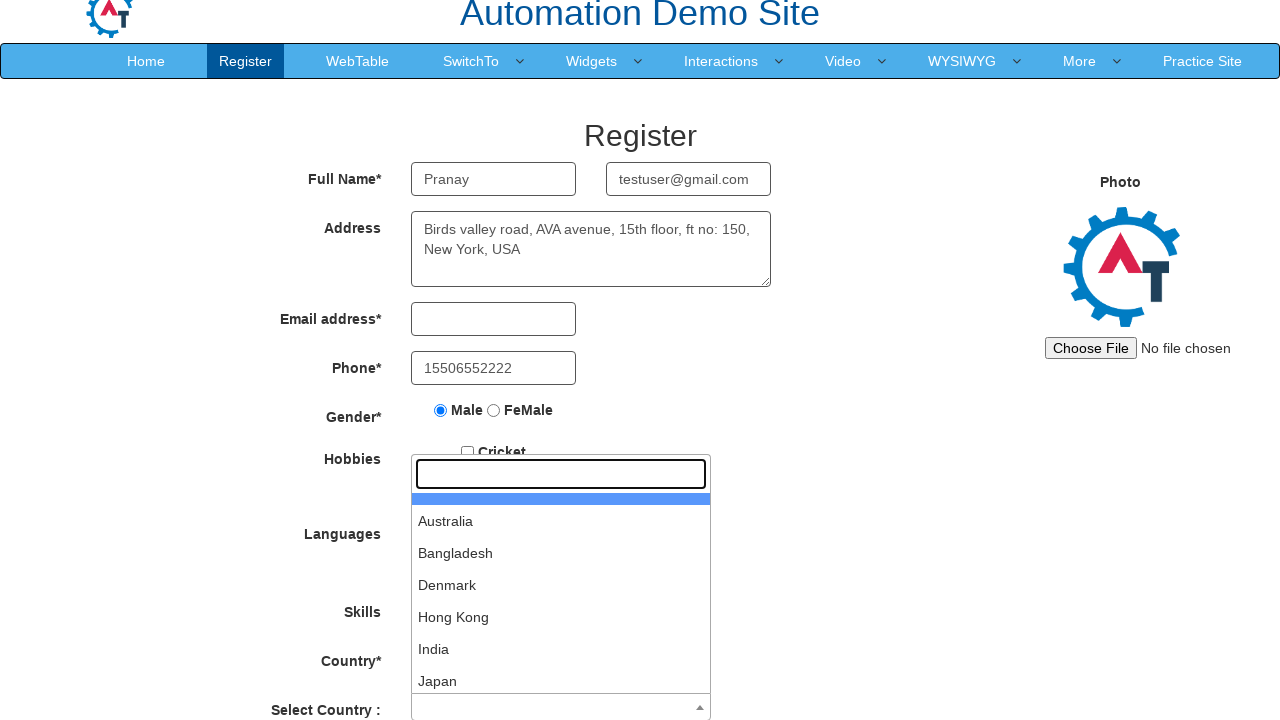

Selected 'India' from country list at (561, 649) on span.select2-container--open ul li:nth-child(6)
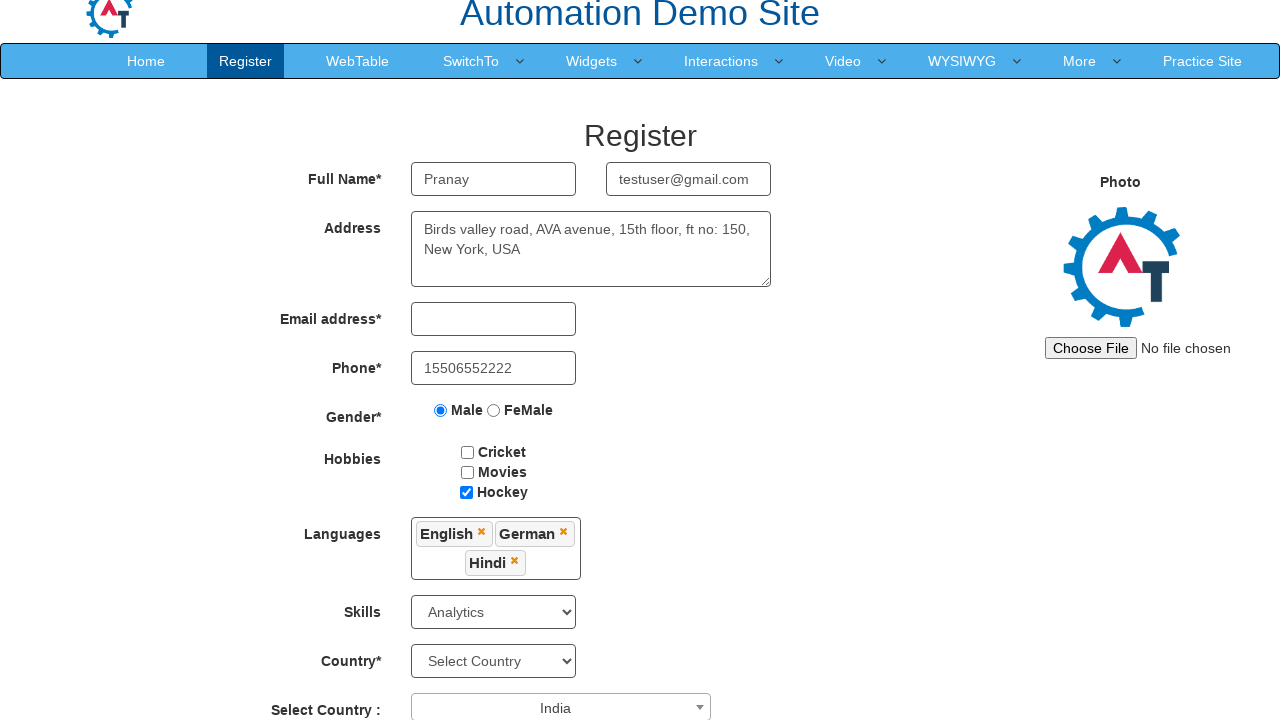

Selected Year as '2000' on select#yearbox
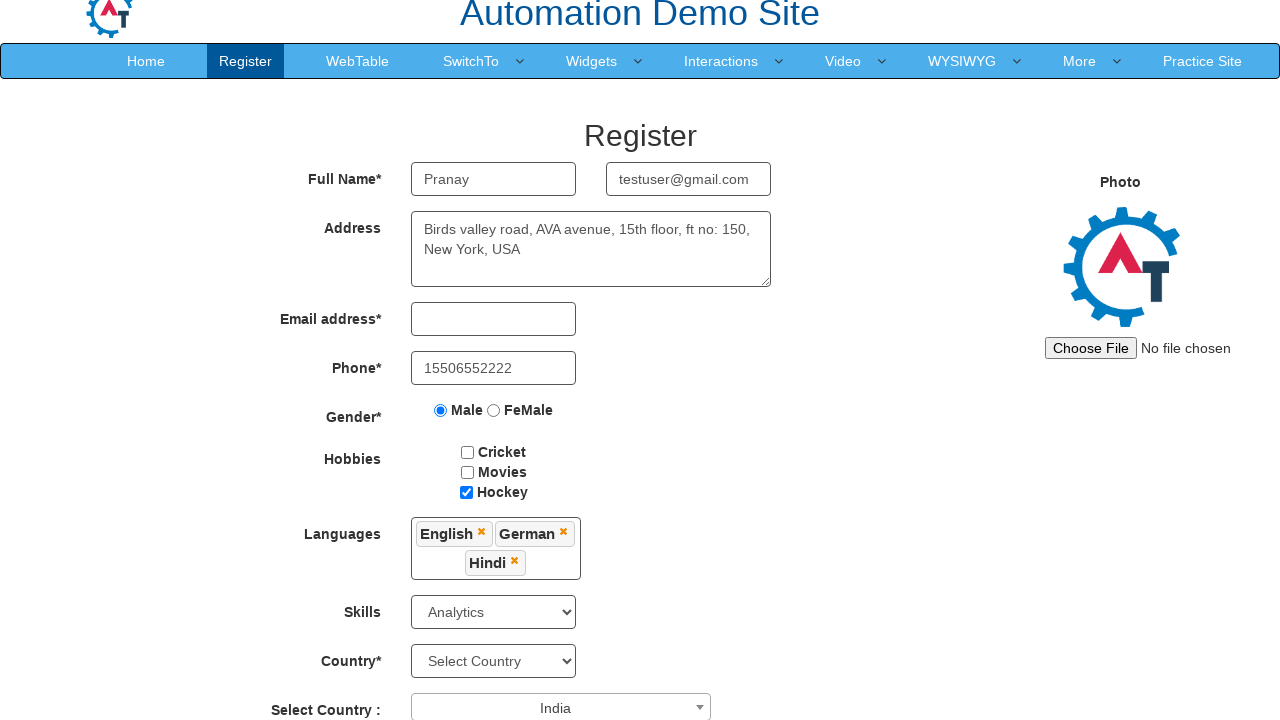

Selected Month as 'October' on select[placeholder='Month']
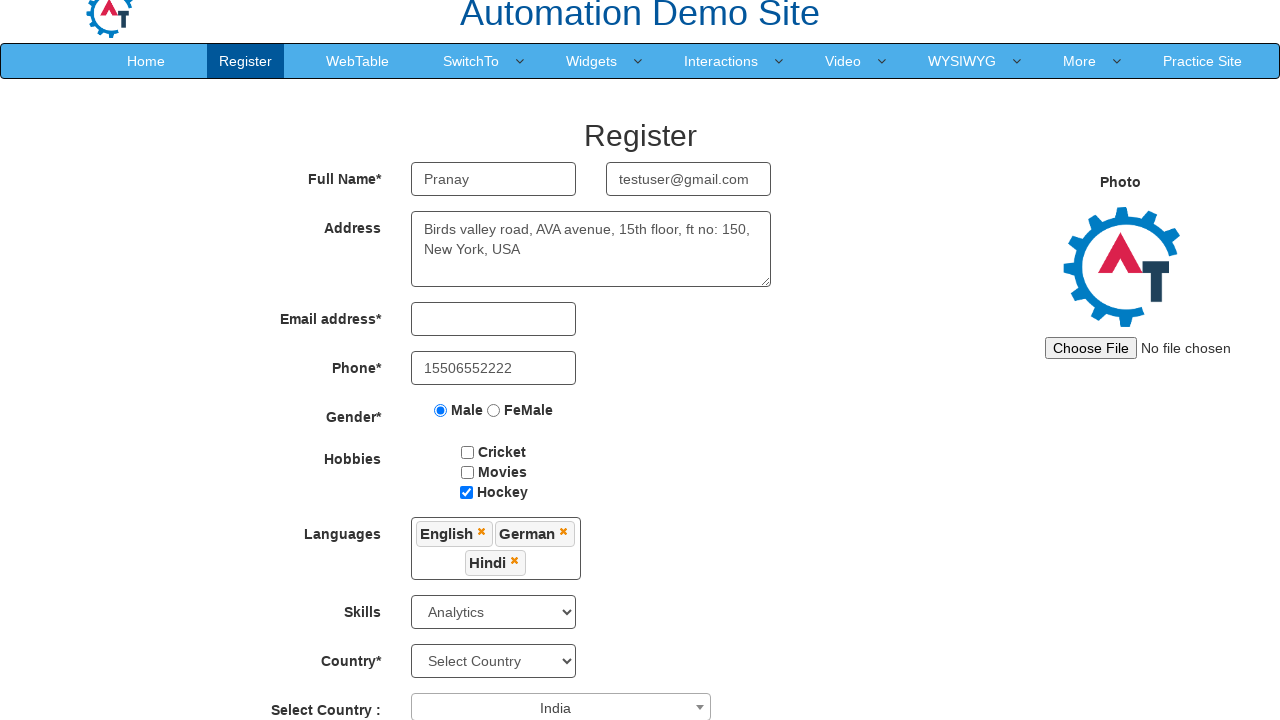

Selected Day as '13' on select[placeholder='Day']
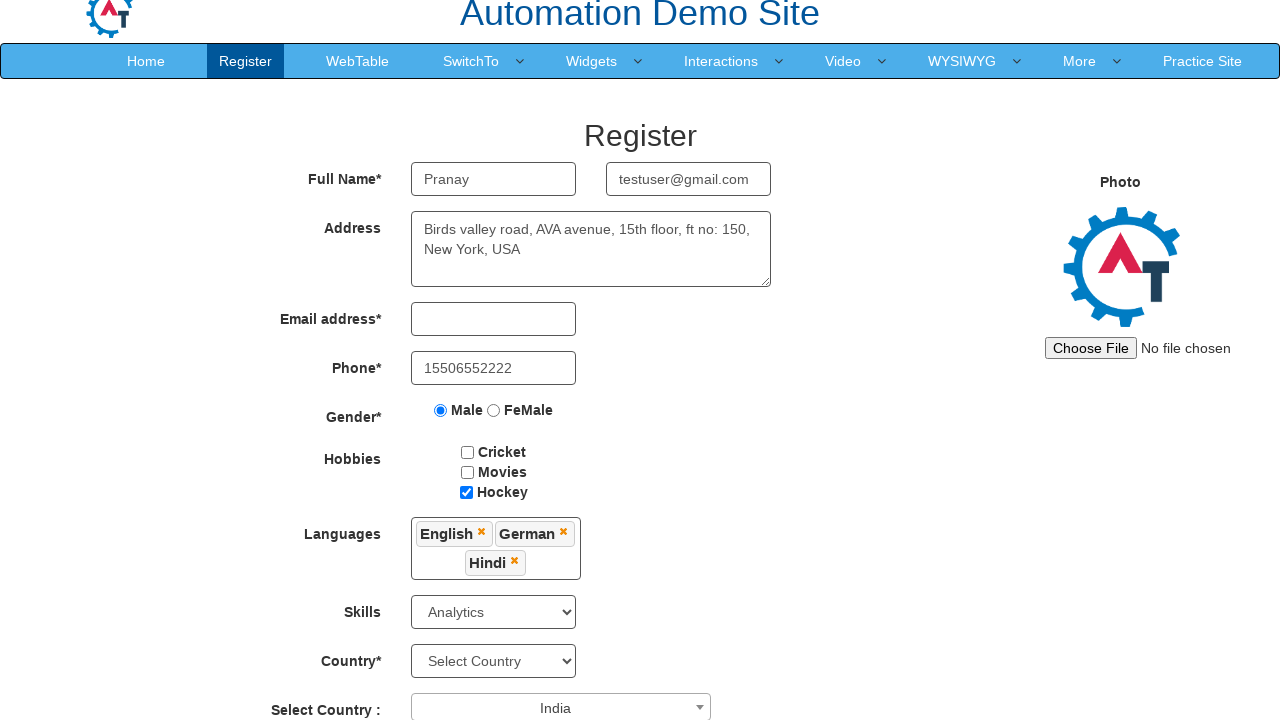

Filled First Password field with 'TestPass123' on input#firstpassword
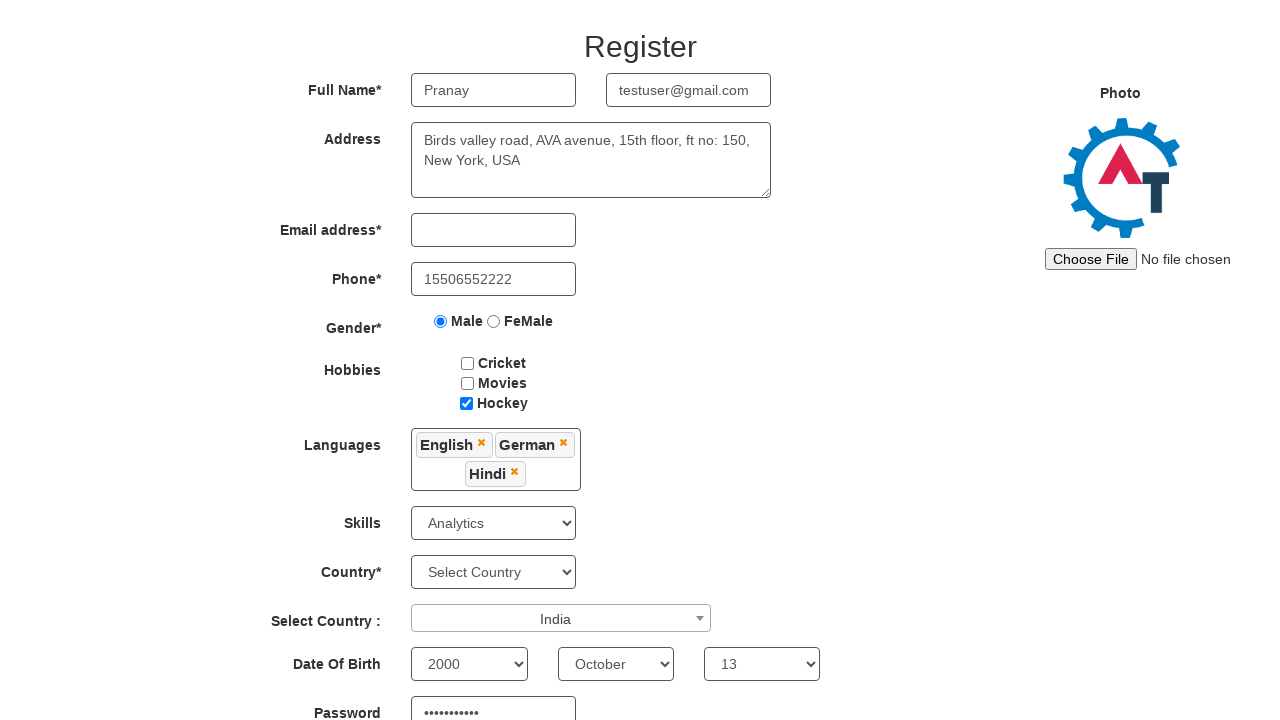

Filled Confirm Password field with 'TestPass123' on input#secondpassword
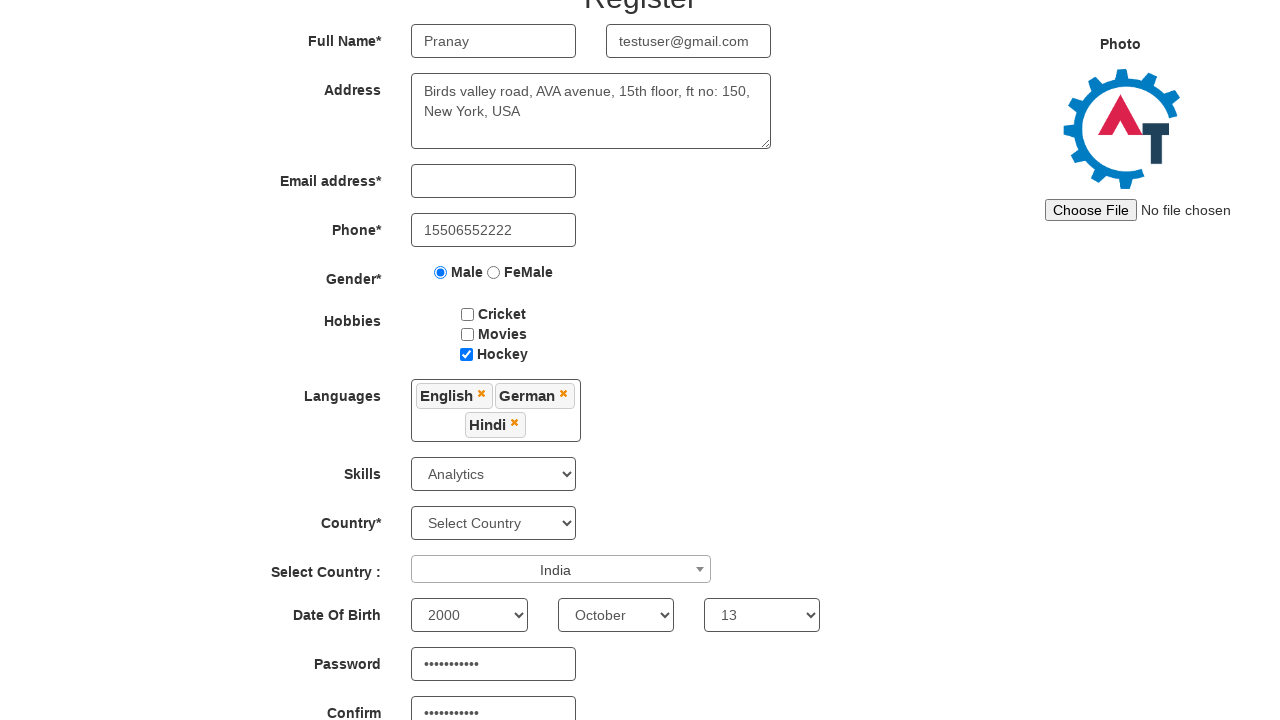

Clicked Submit button to complete form registration at (572, 623) on button#submitbtn
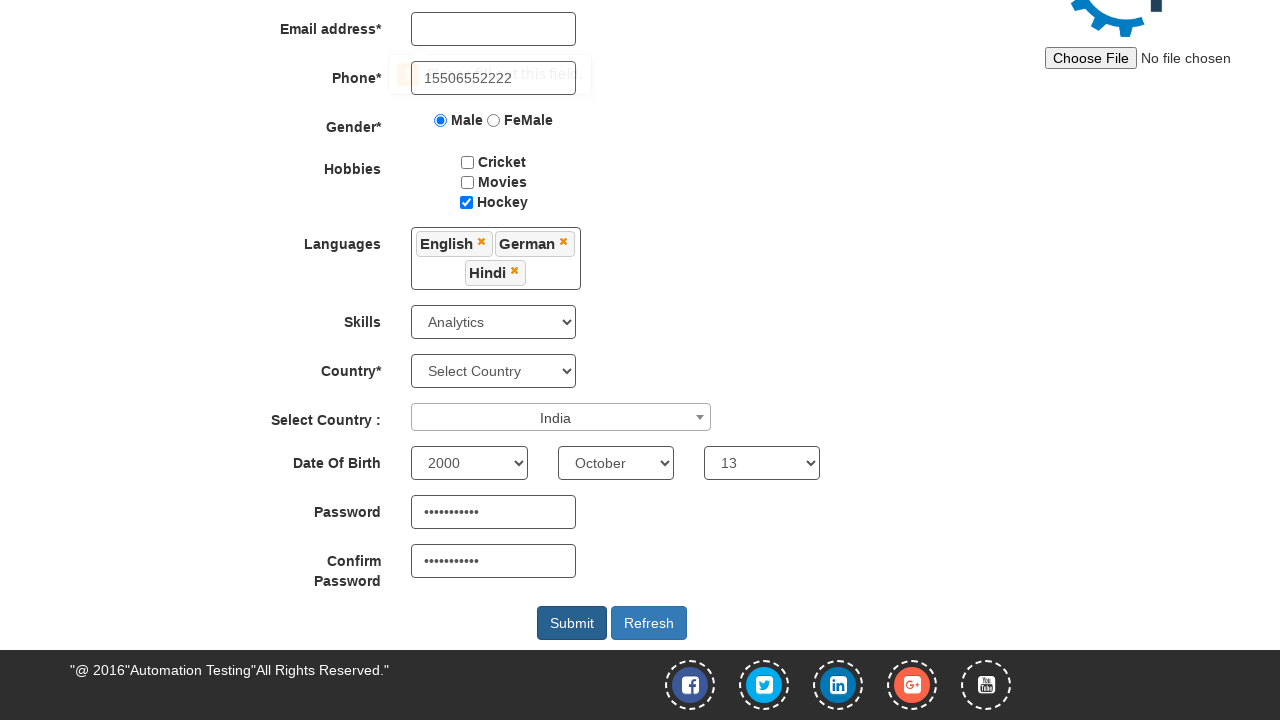

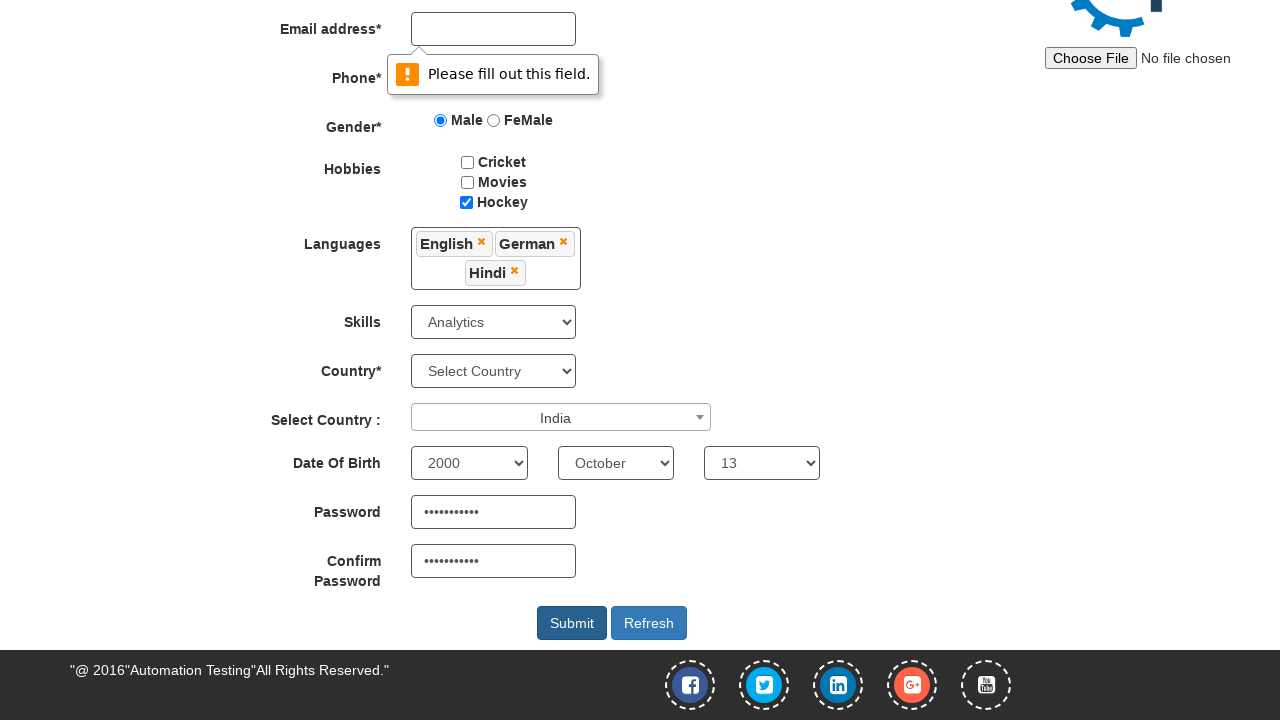